Tests the autocomplete dropdown functionality by typing a partial country name and navigating through suggestions using keyboard arrow keys

Starting URL: https://rahulshettyacademy.com/AutomationPractice/

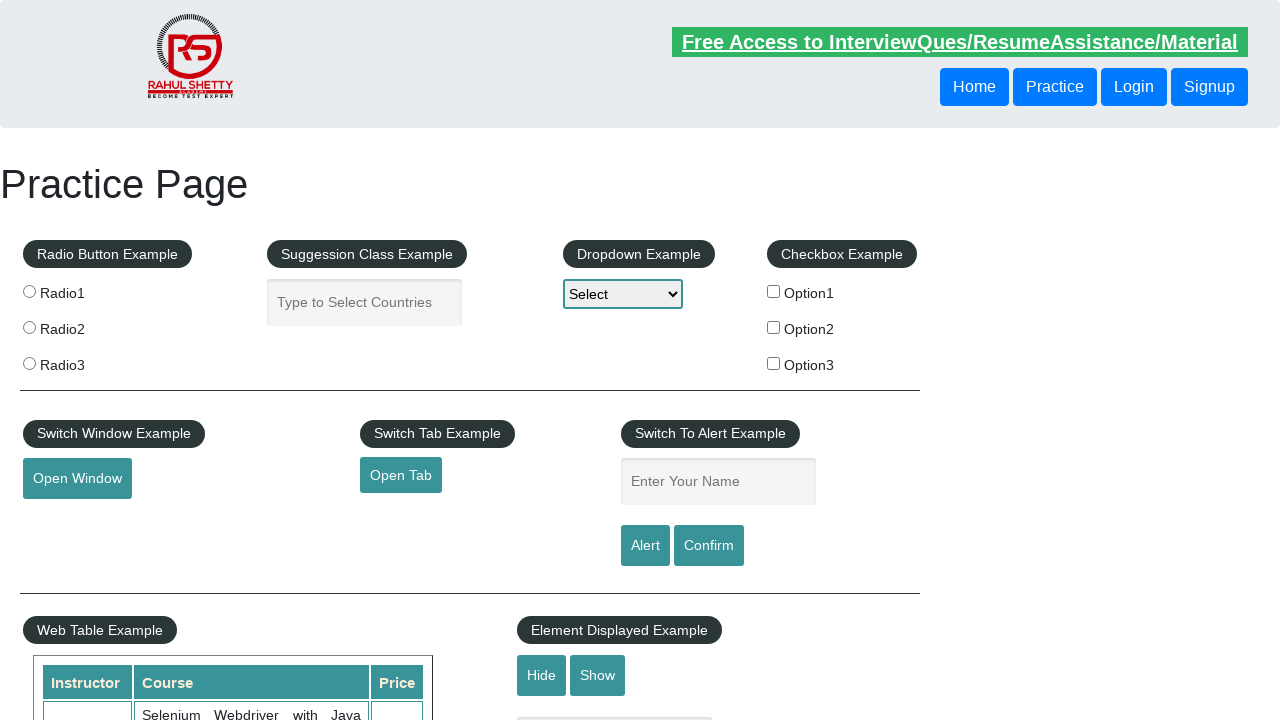

Filled autocomplete field with partial country name 'ind' on #autocomplete
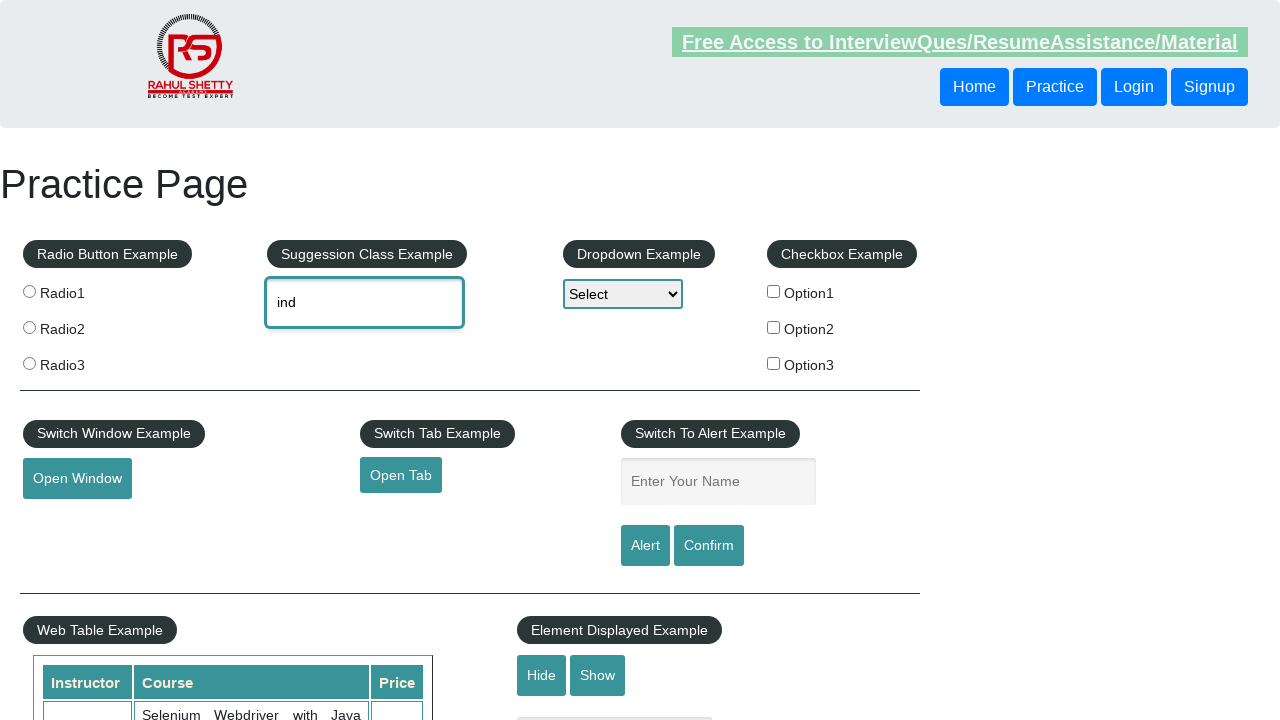

Waited for autocomplete suggestions to appear
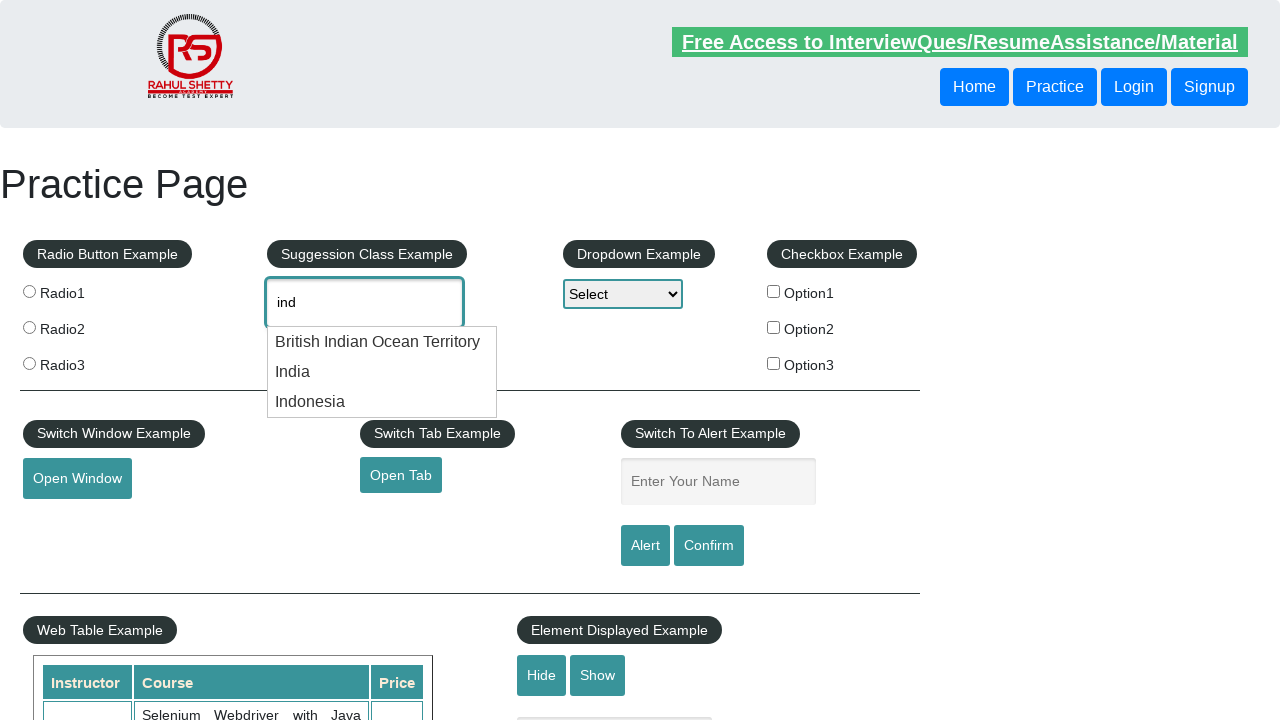

Pressed ArrowDown to navigate to first suggestion on #autocomplete
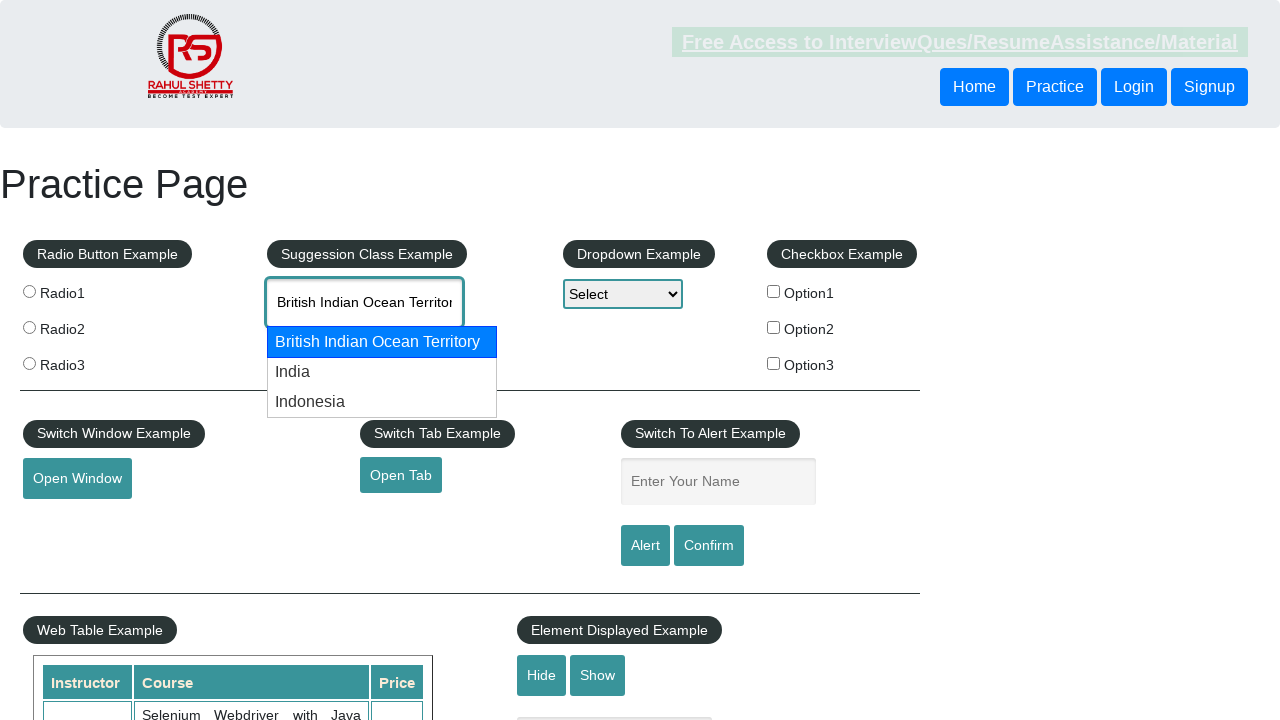

Pressed ArrowDown to navigate to second suggestion on #autocomplete
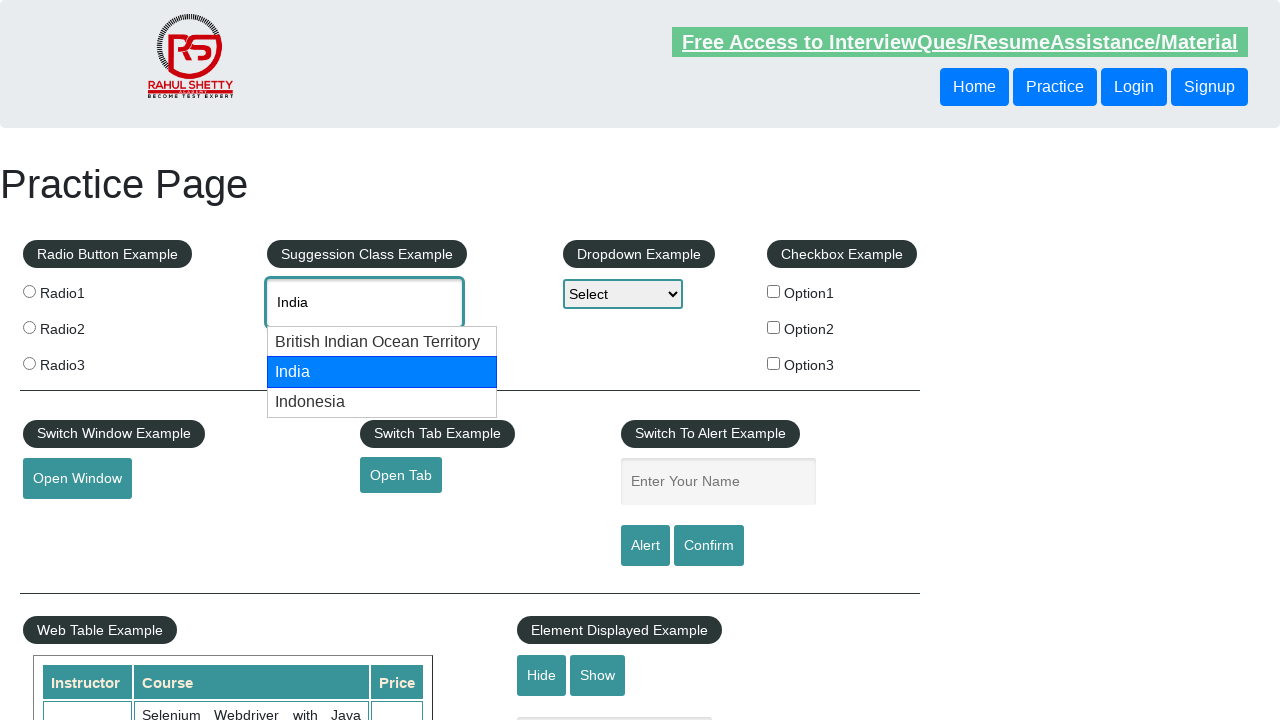

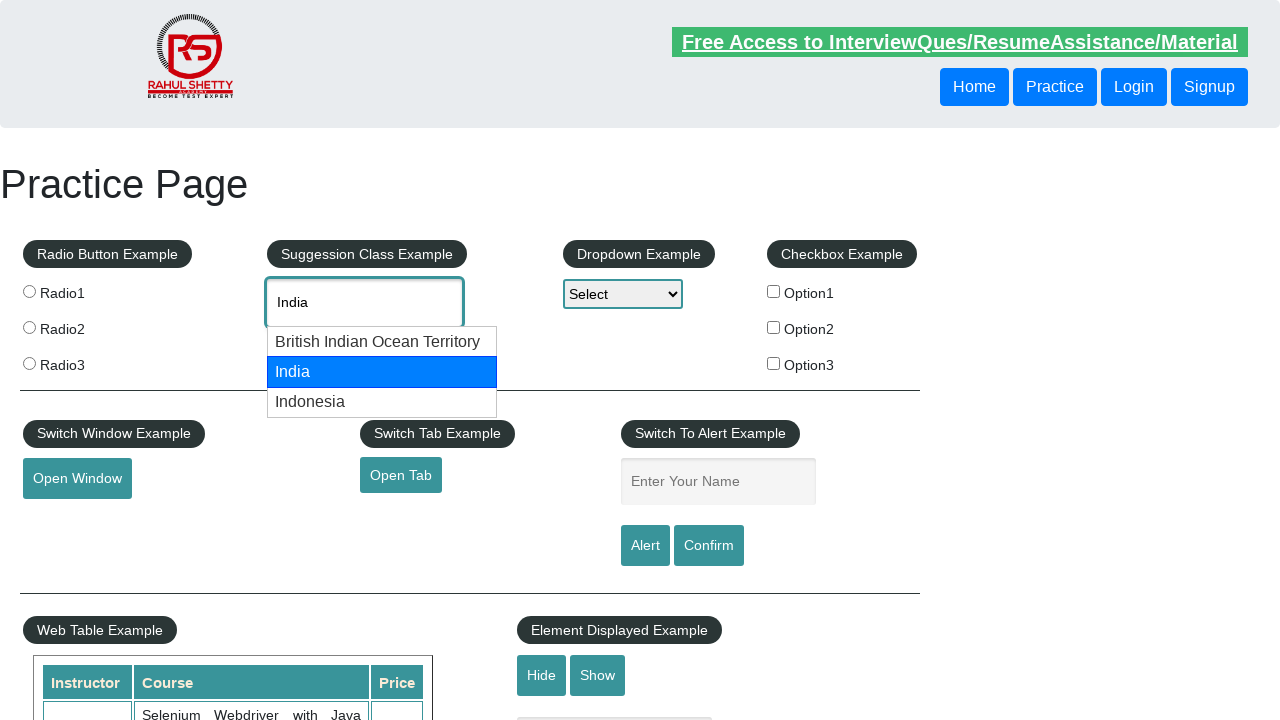